Navigates to a Swiss weather prognosis page and verifies that the map container element loads successfully

Starting URL: https://meteo.search.ch/prognosis

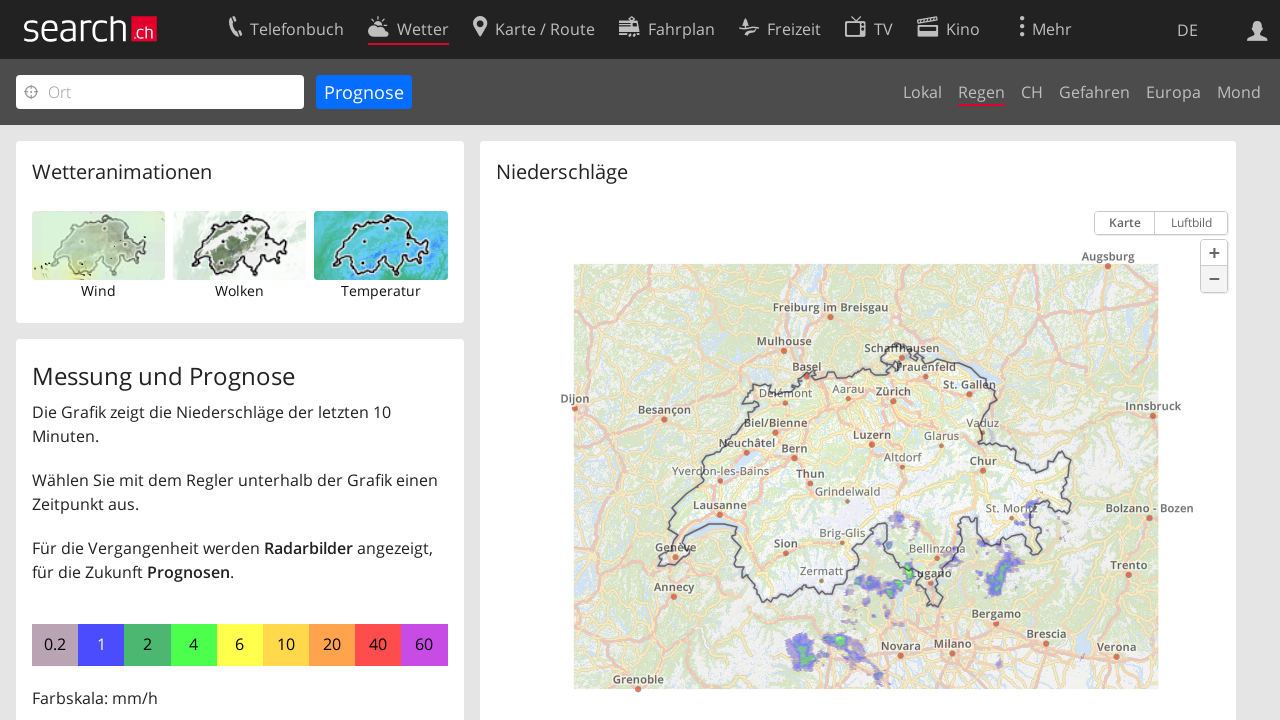

Waited 2 seconds for page to fully load
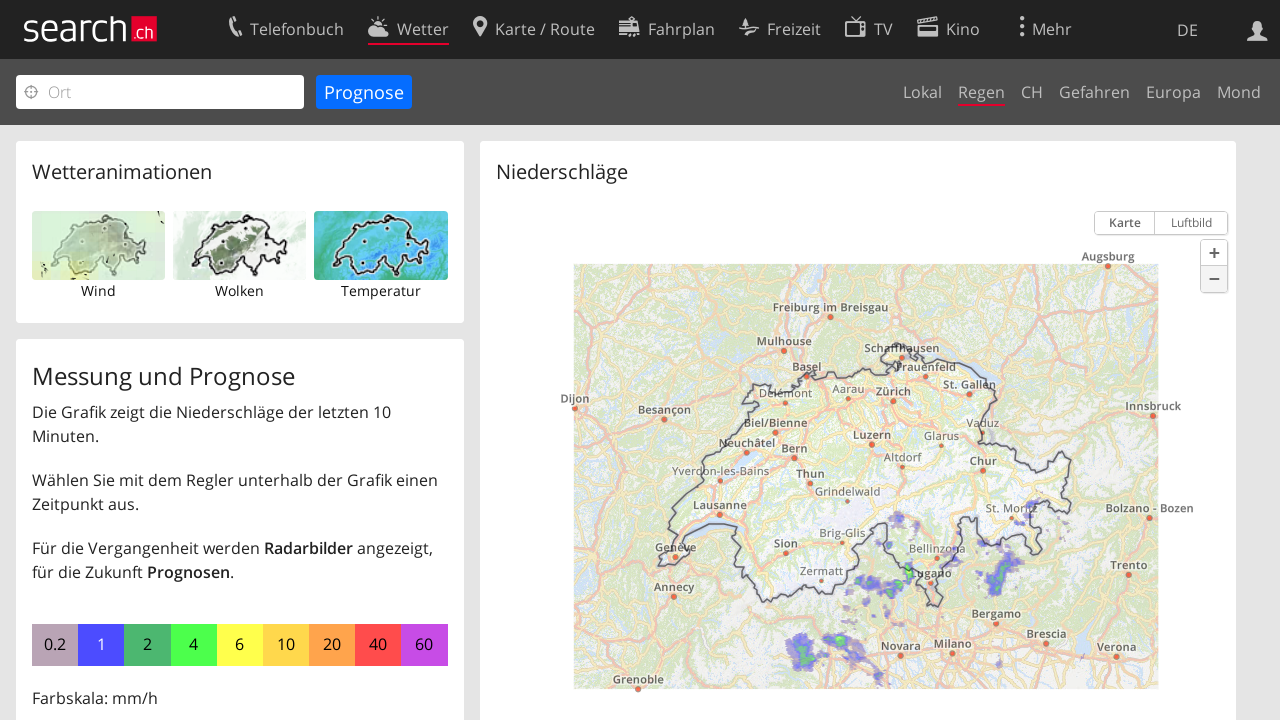

Map container element loaded successfully
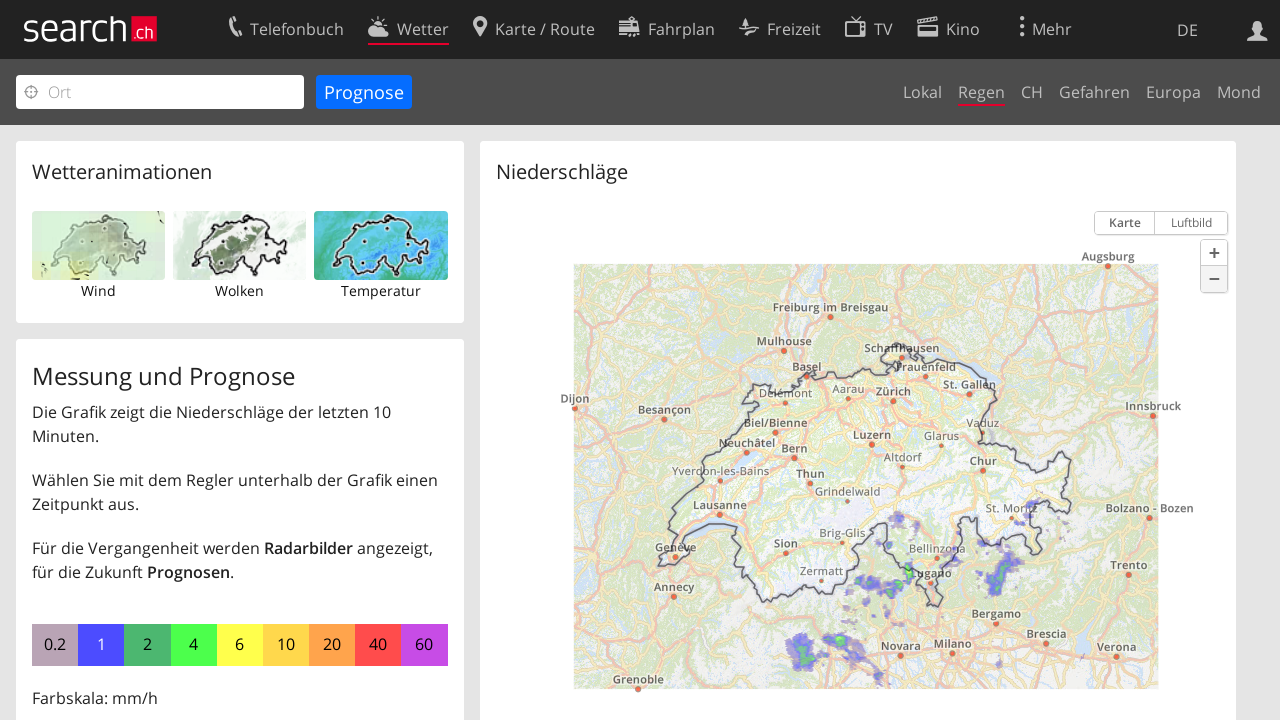

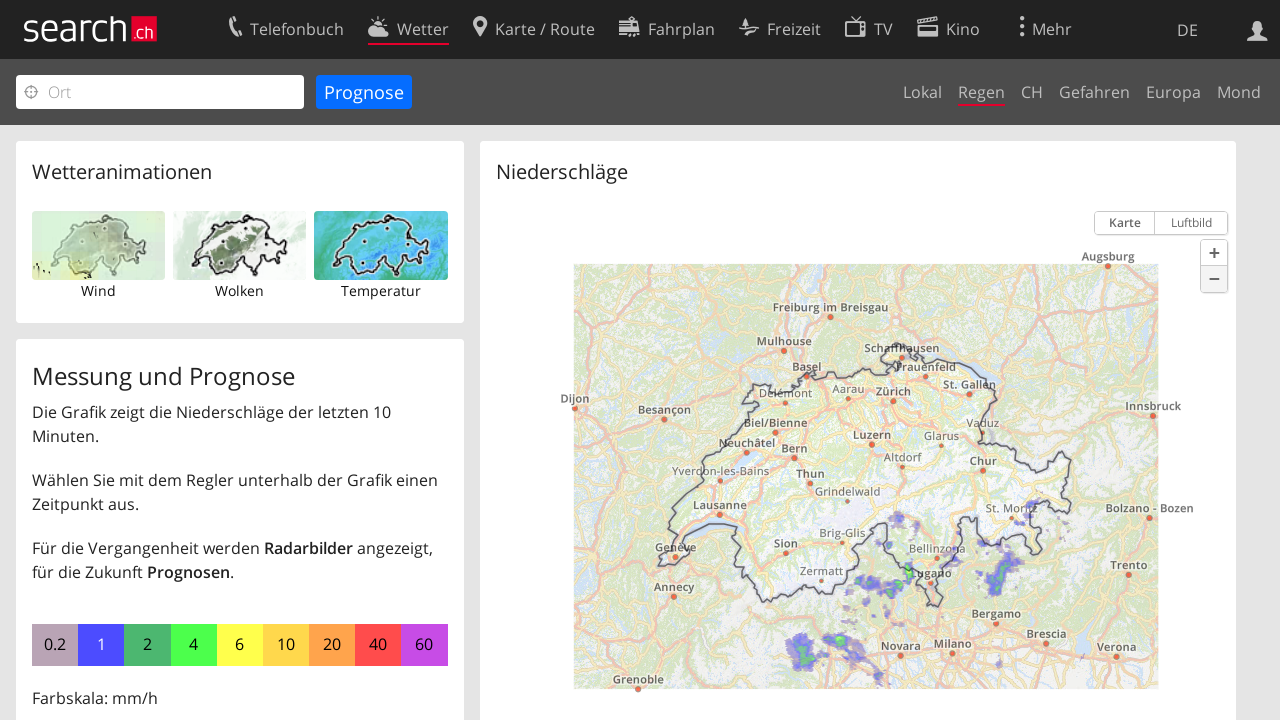